Navigates to Udemy homepage and maximizes the browser window to full screen

Starting URL: https://www.udemy.com/

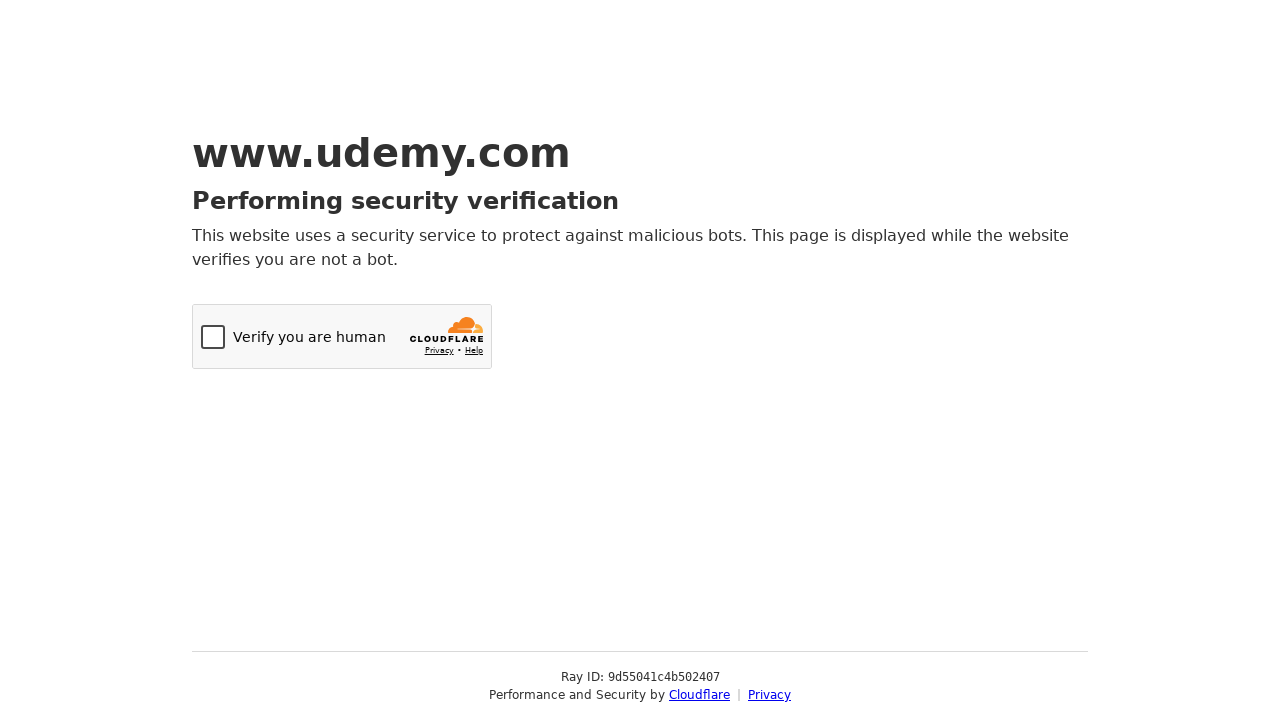

Udemy homepage loaded (domcontentloaded)
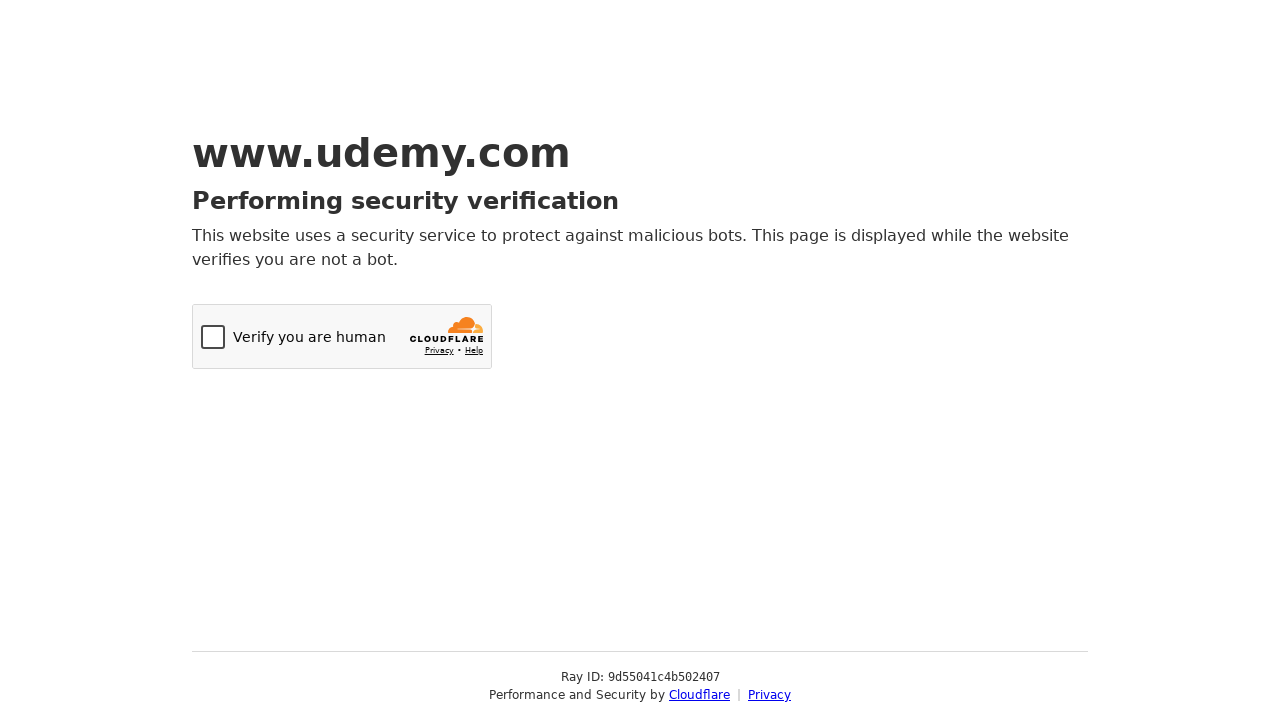

Browser window maximized to full screen (1920x1080)
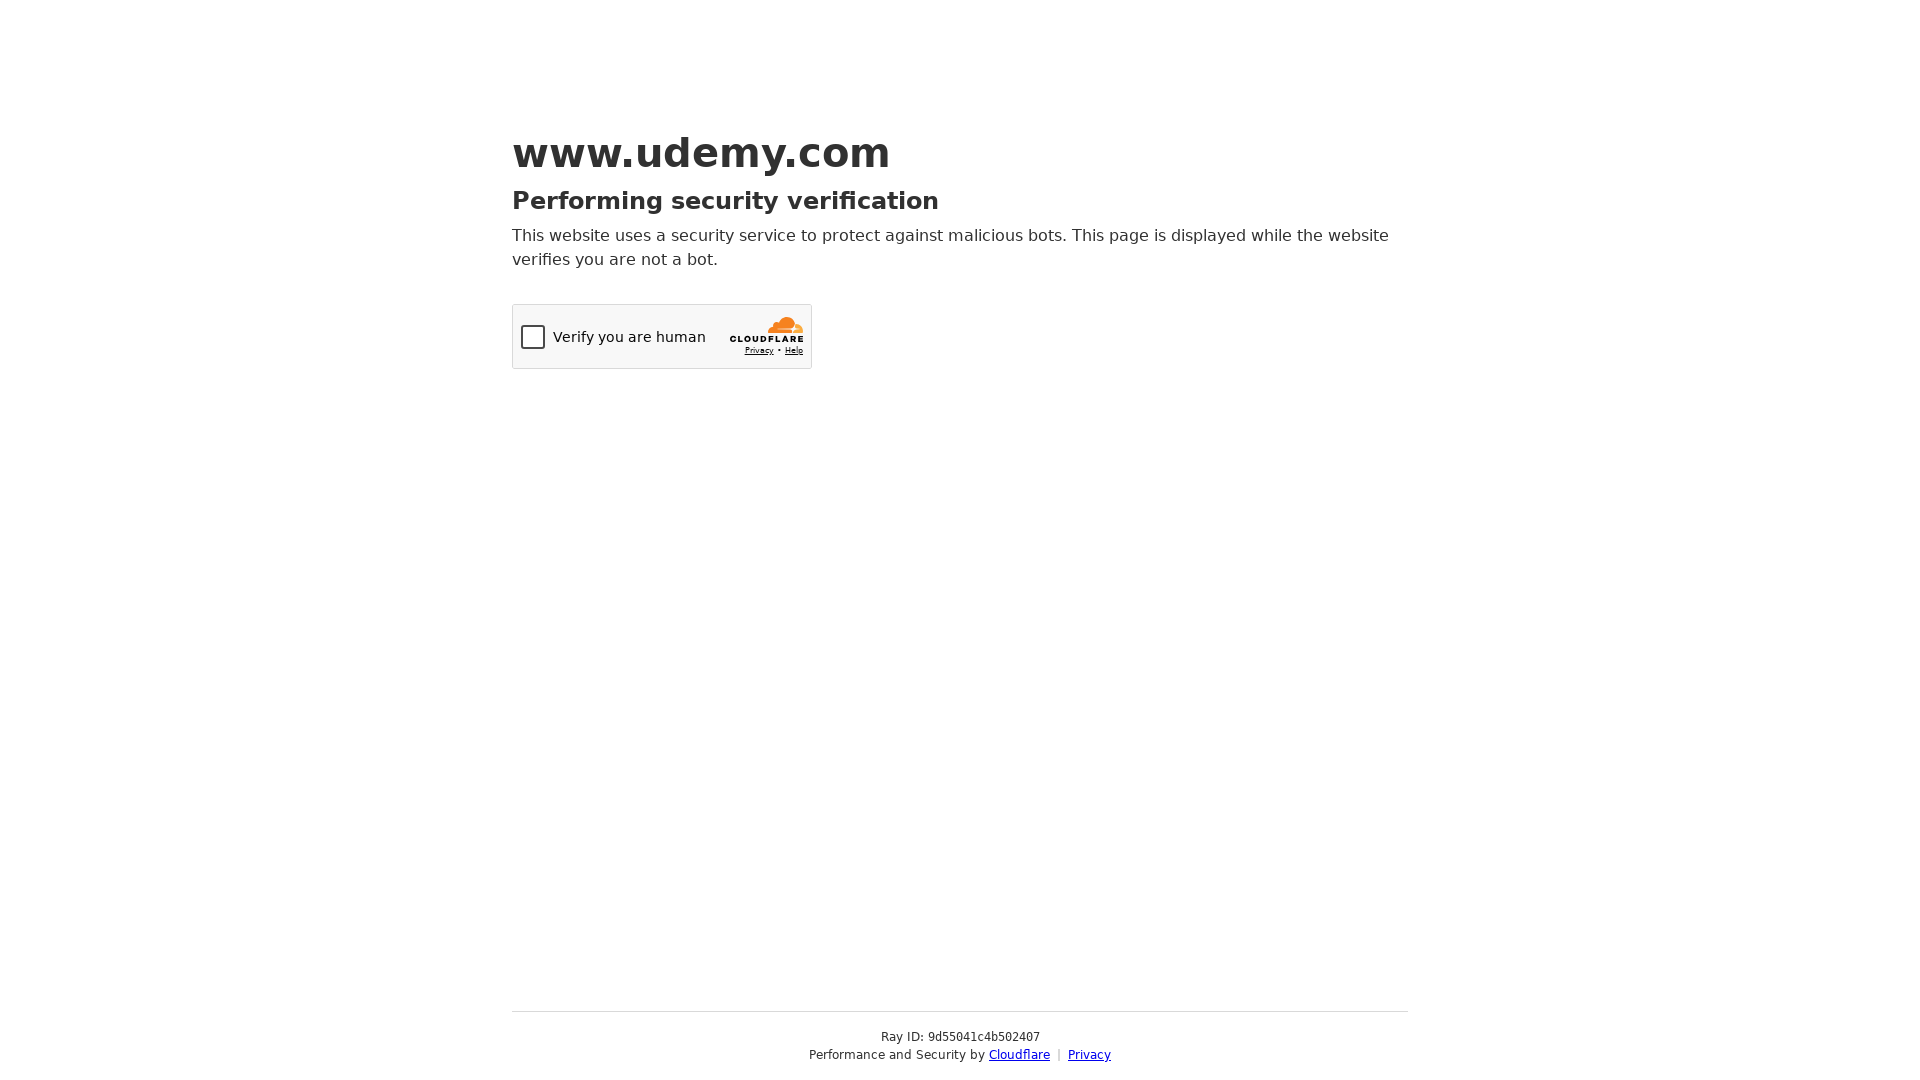

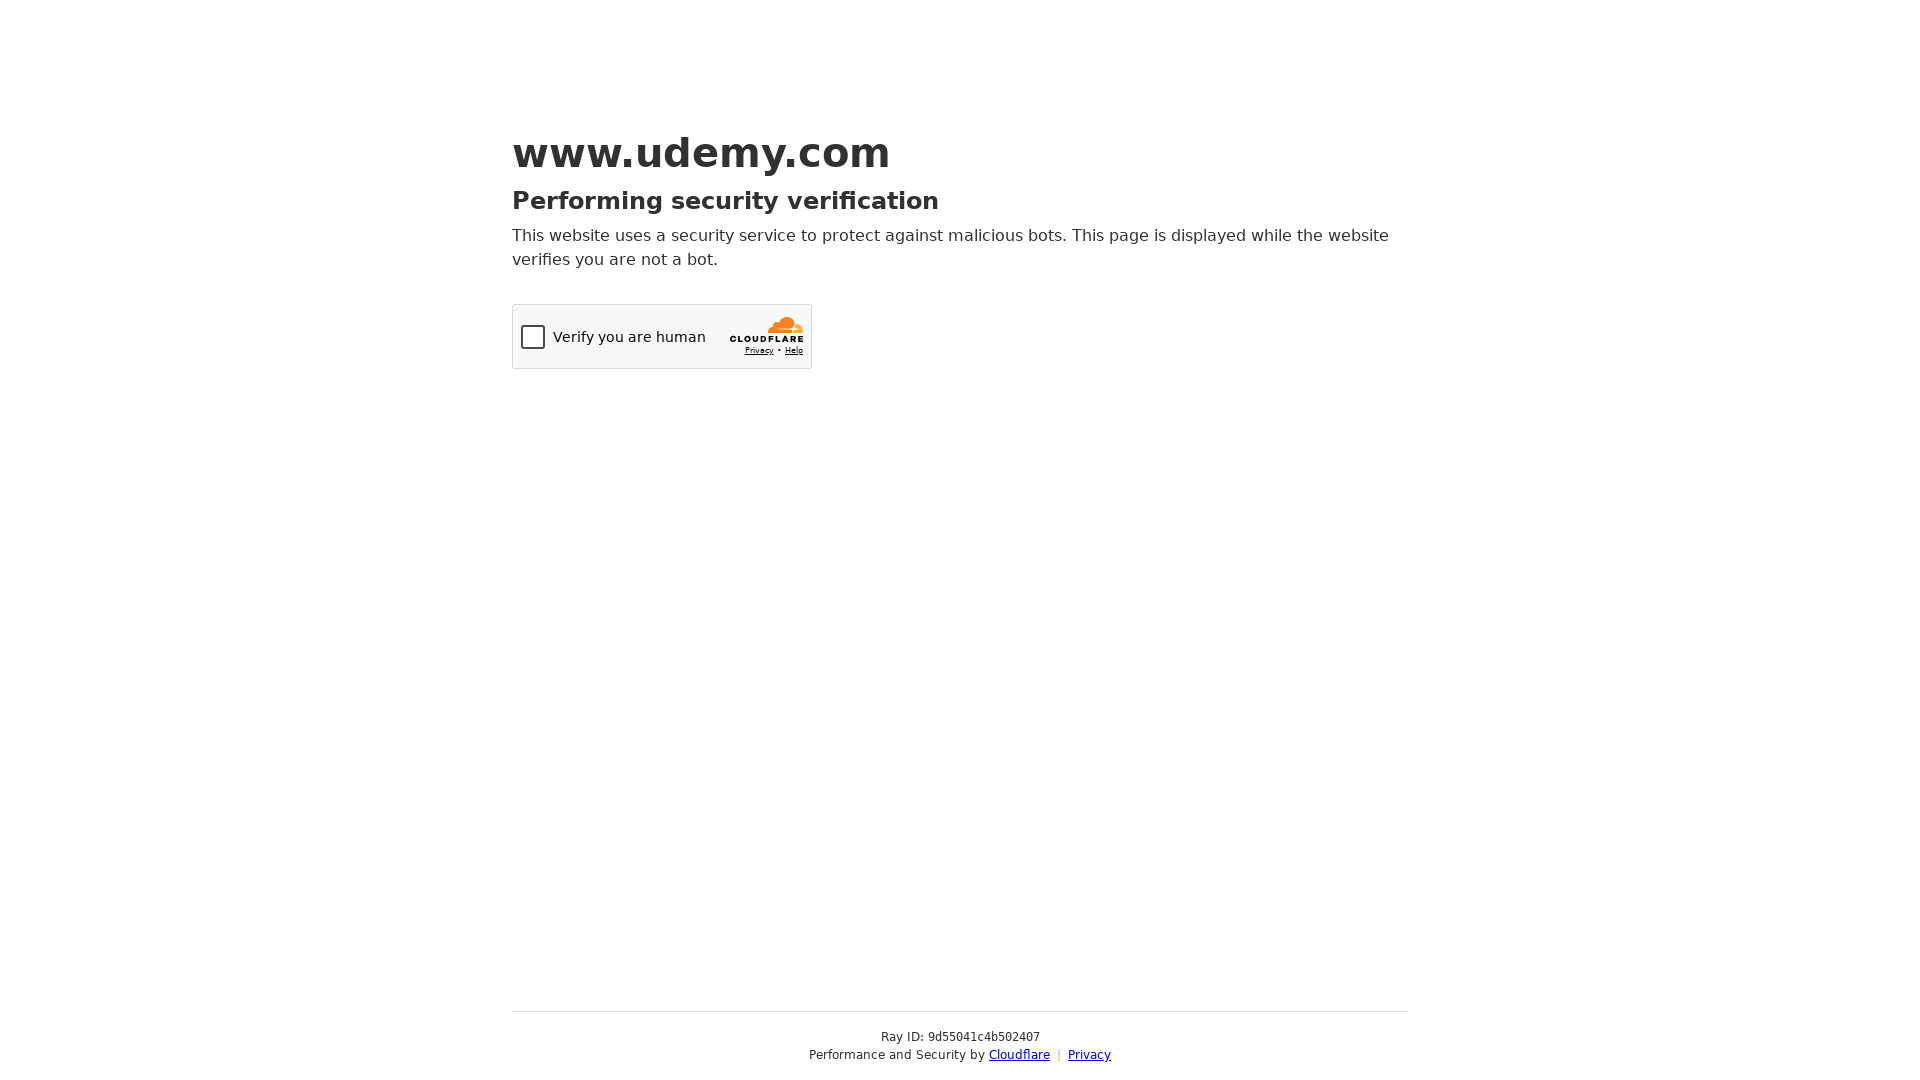